Tests login form validation by entering username, clearing the password field, and verifying the "Password is required" error message appears

Starting URL: https://www.saucedemo.com/

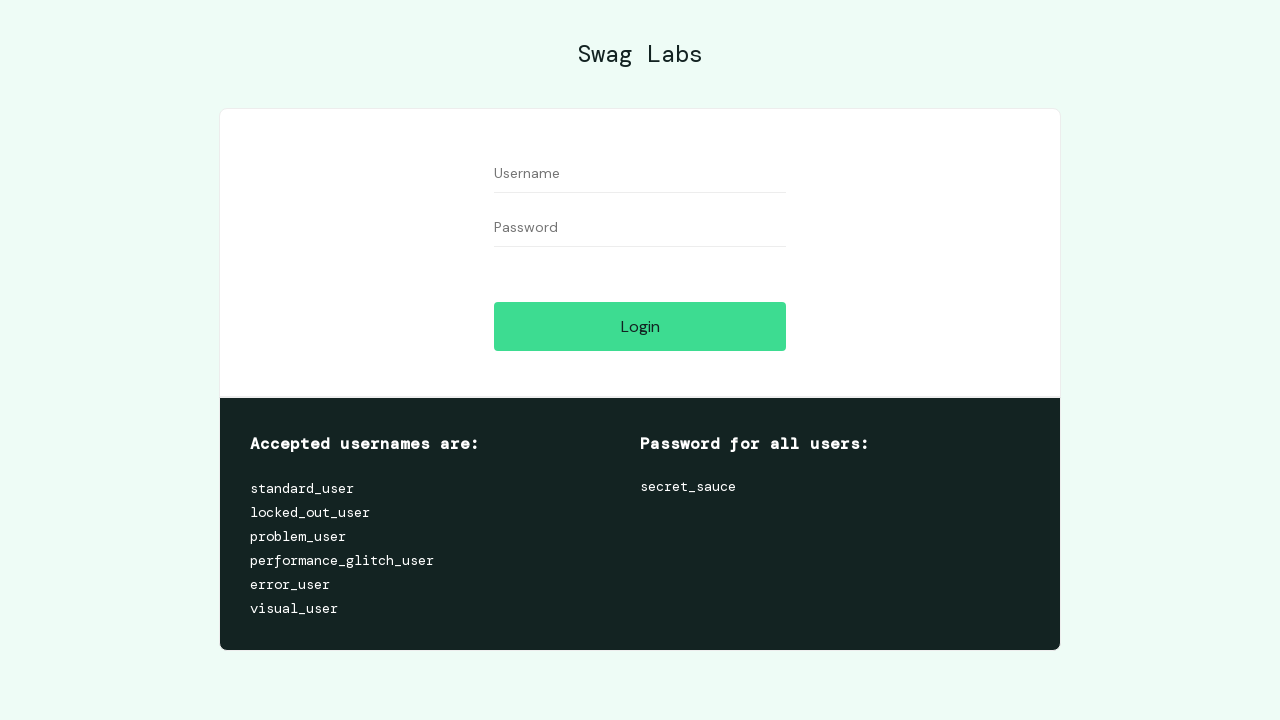

Filled username field with 'standard_user' on input[data-test='username']
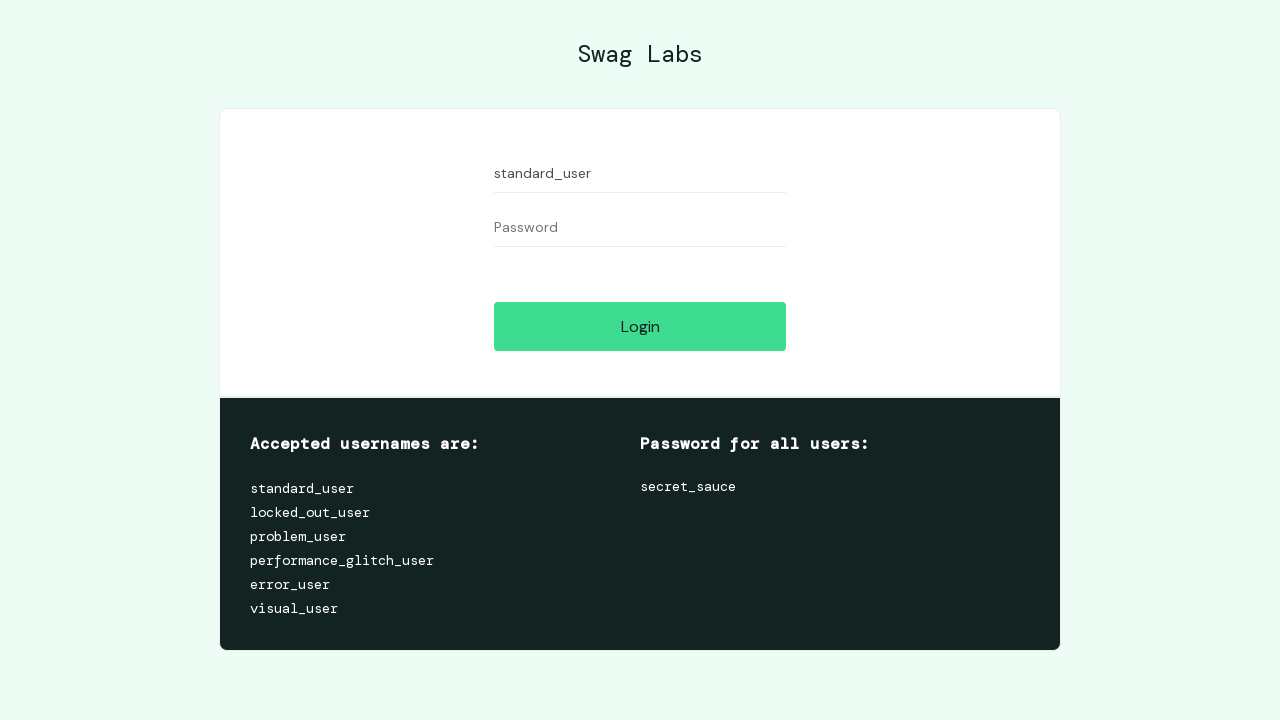

Filled password field with 'somepassword' on input[data-test='password']
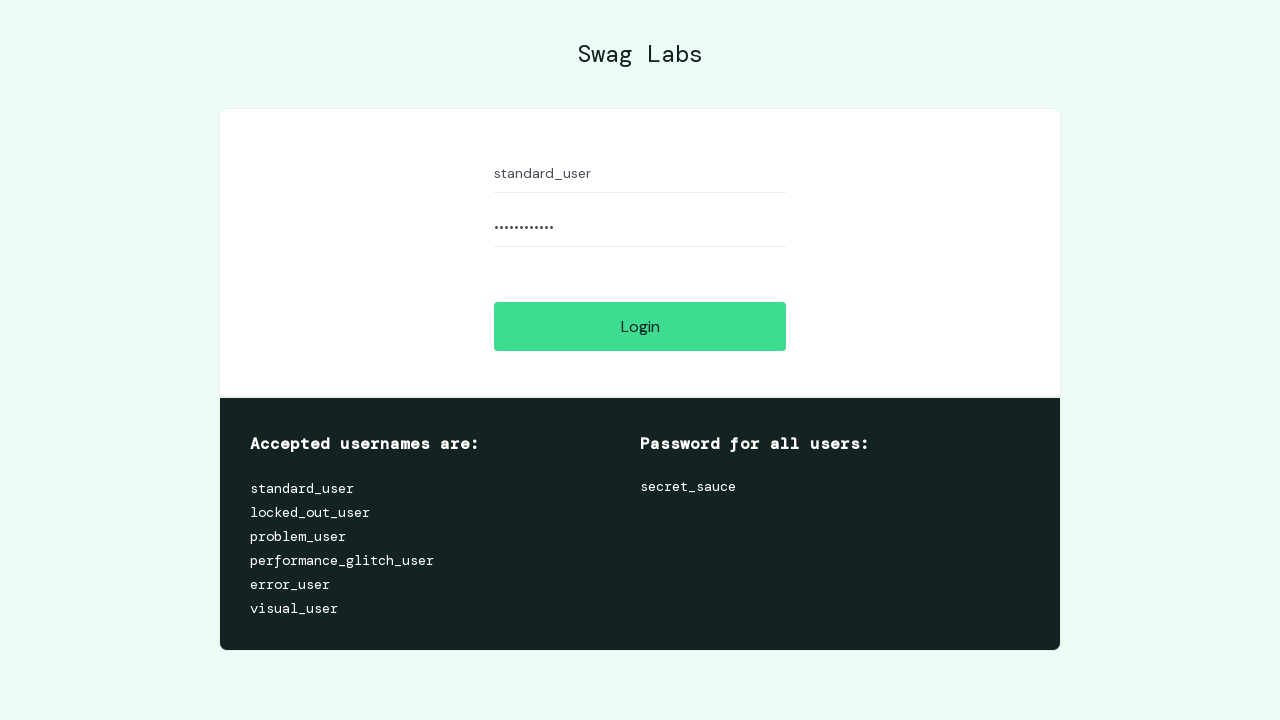

Cleared password field on input[data-test='password']
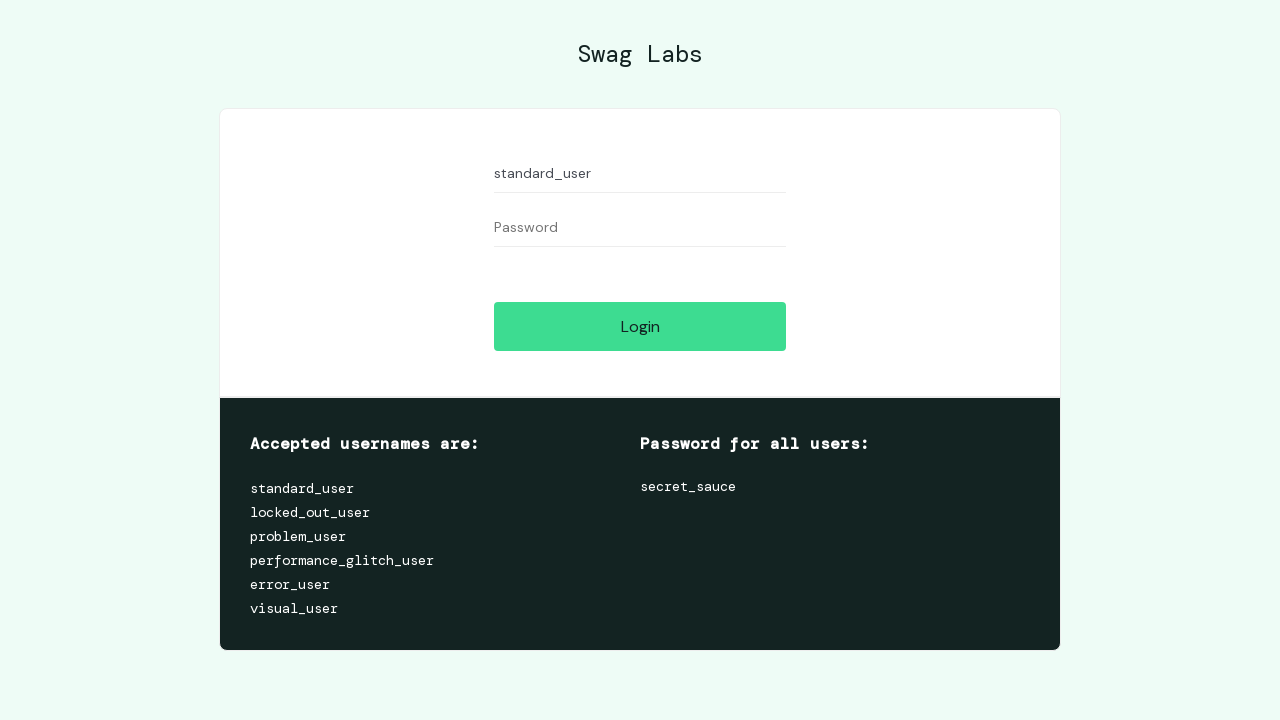

Clicked Login button at (640, 326) on input[data-test='login-button']
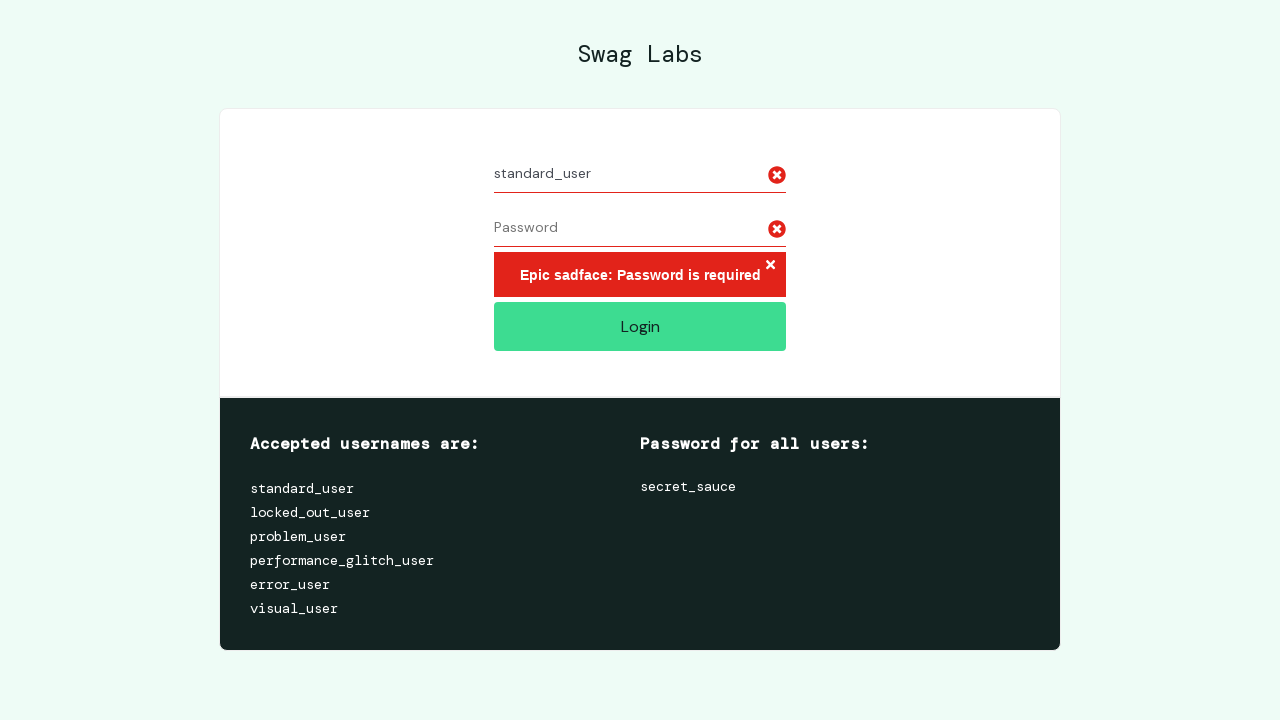

Error message appeared on page
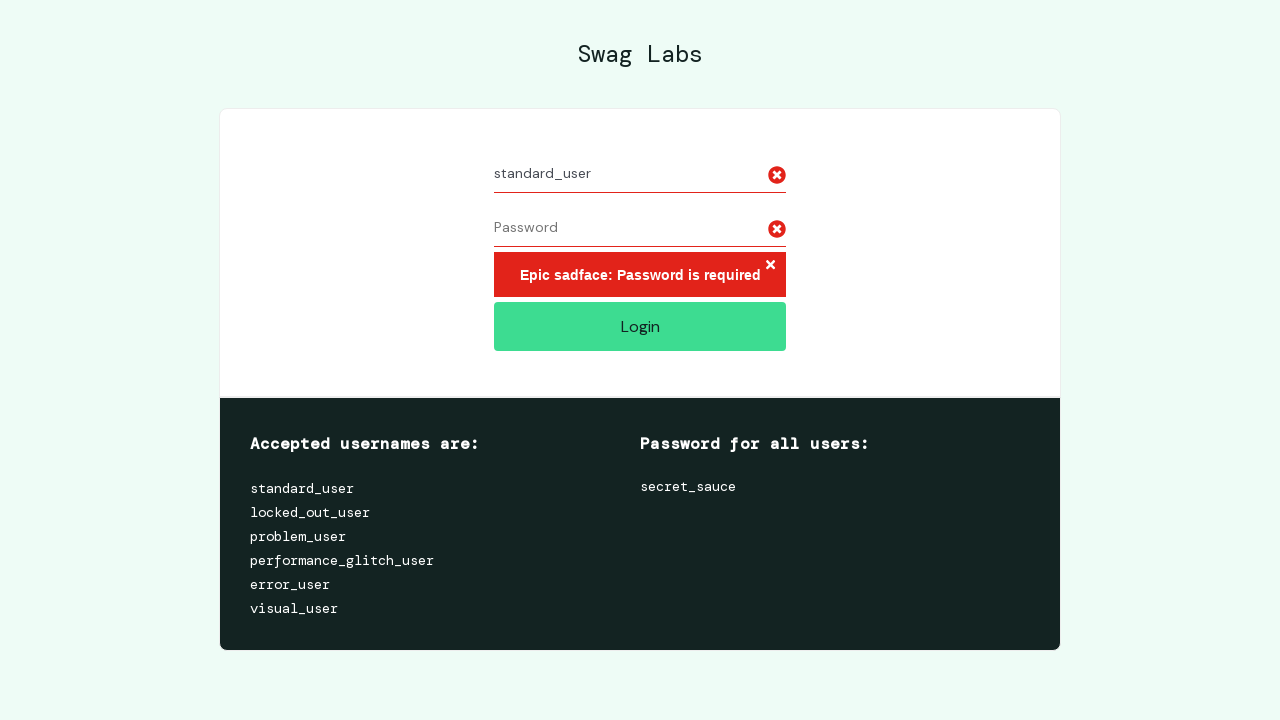

Retrieved error message text content
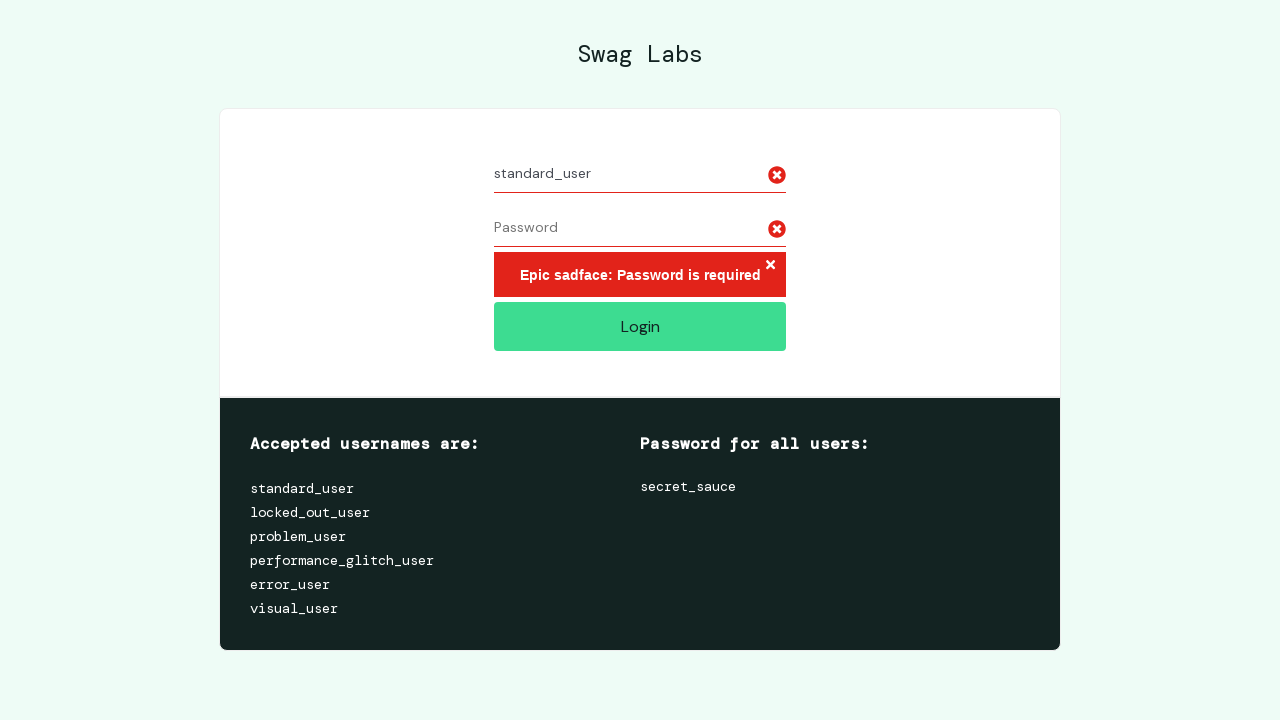

Verified 'Password is required' error message is displayed
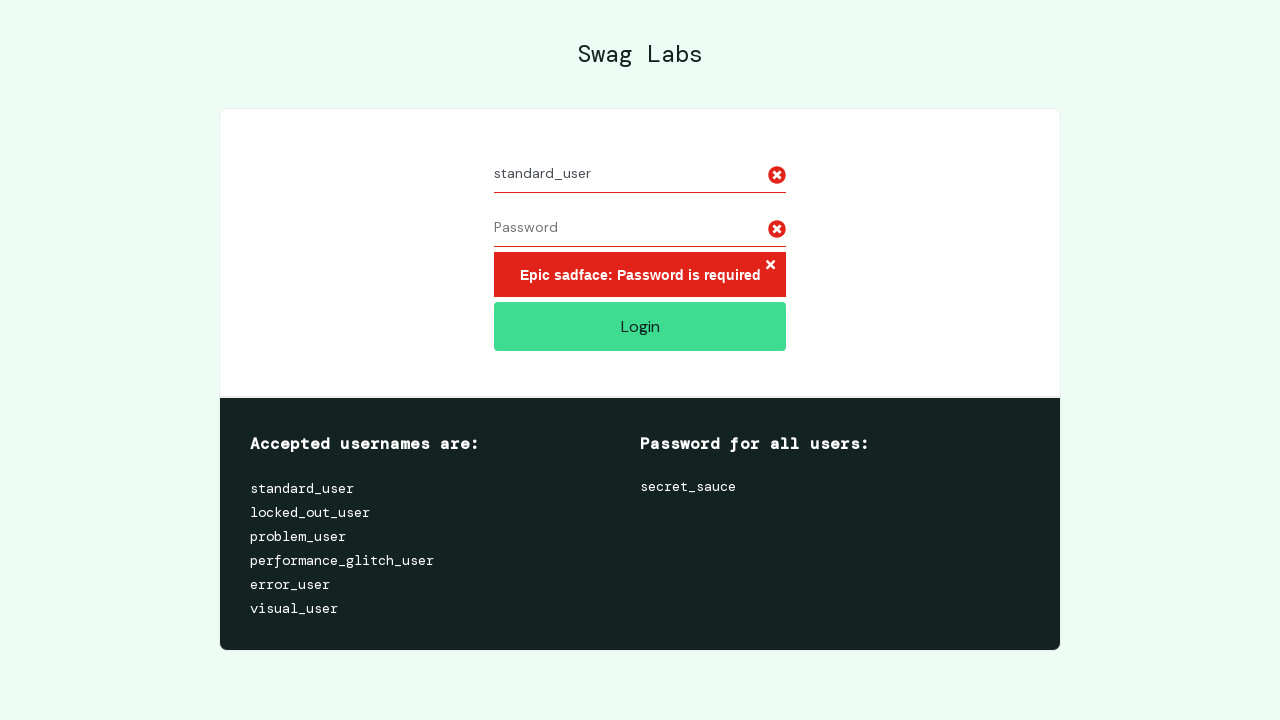

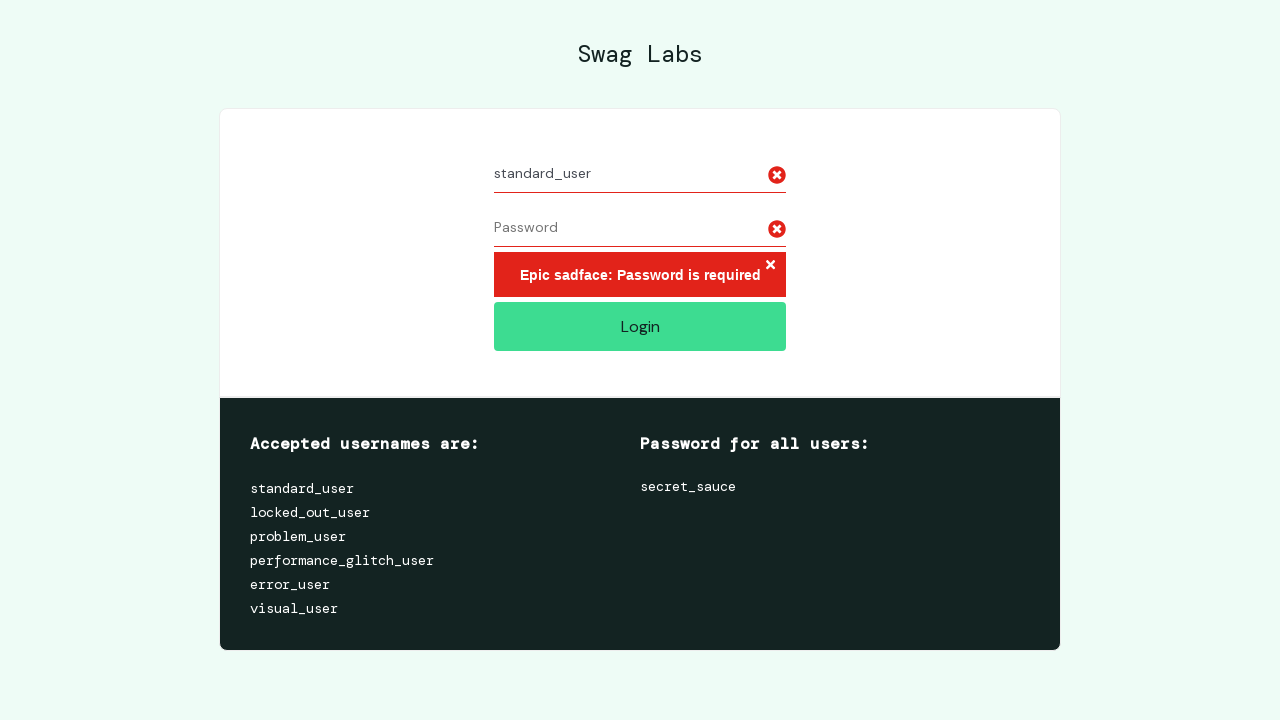